Tests dragging a slider element to change its value

Starting URL: https://demoqa.com/slider

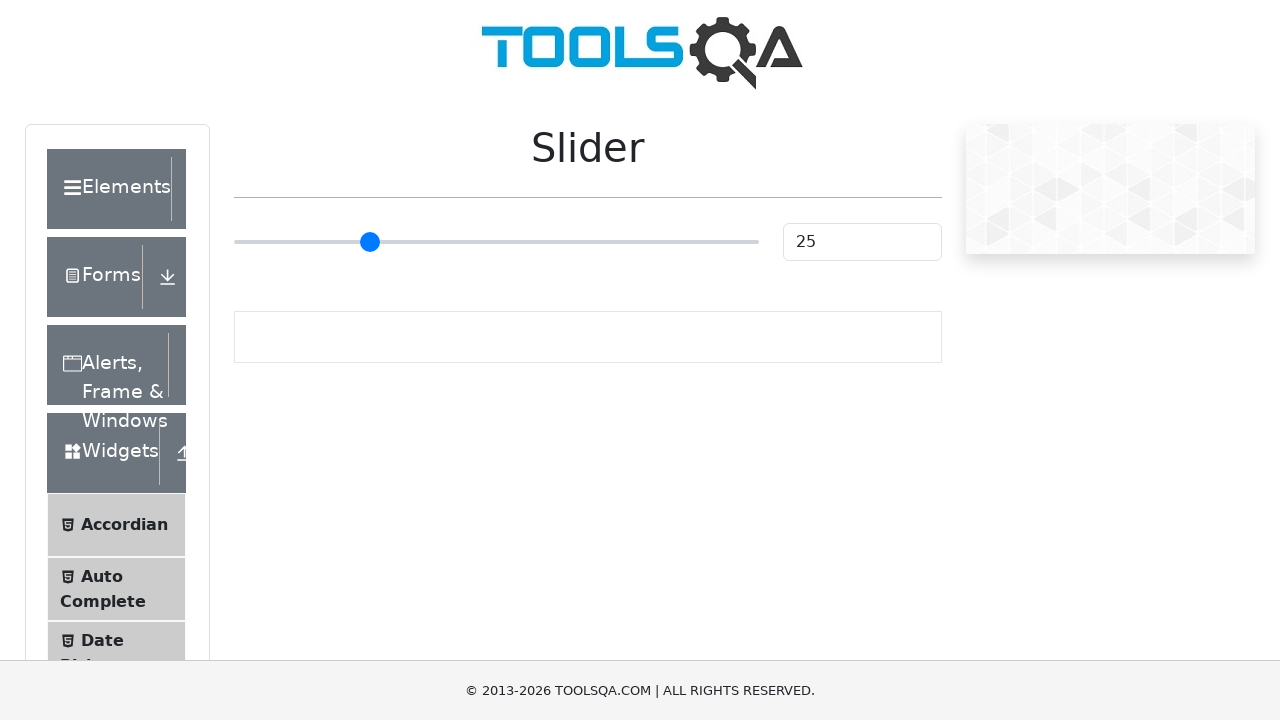

Located slider value display element
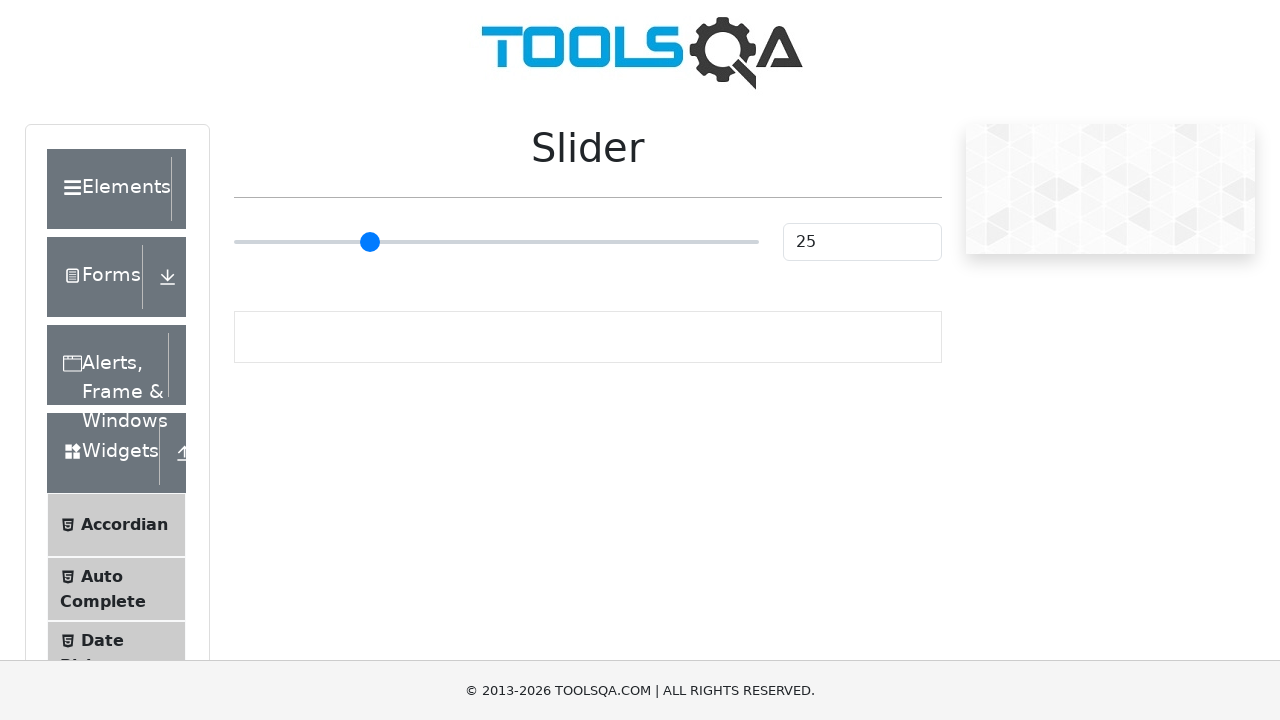

Located slider input element
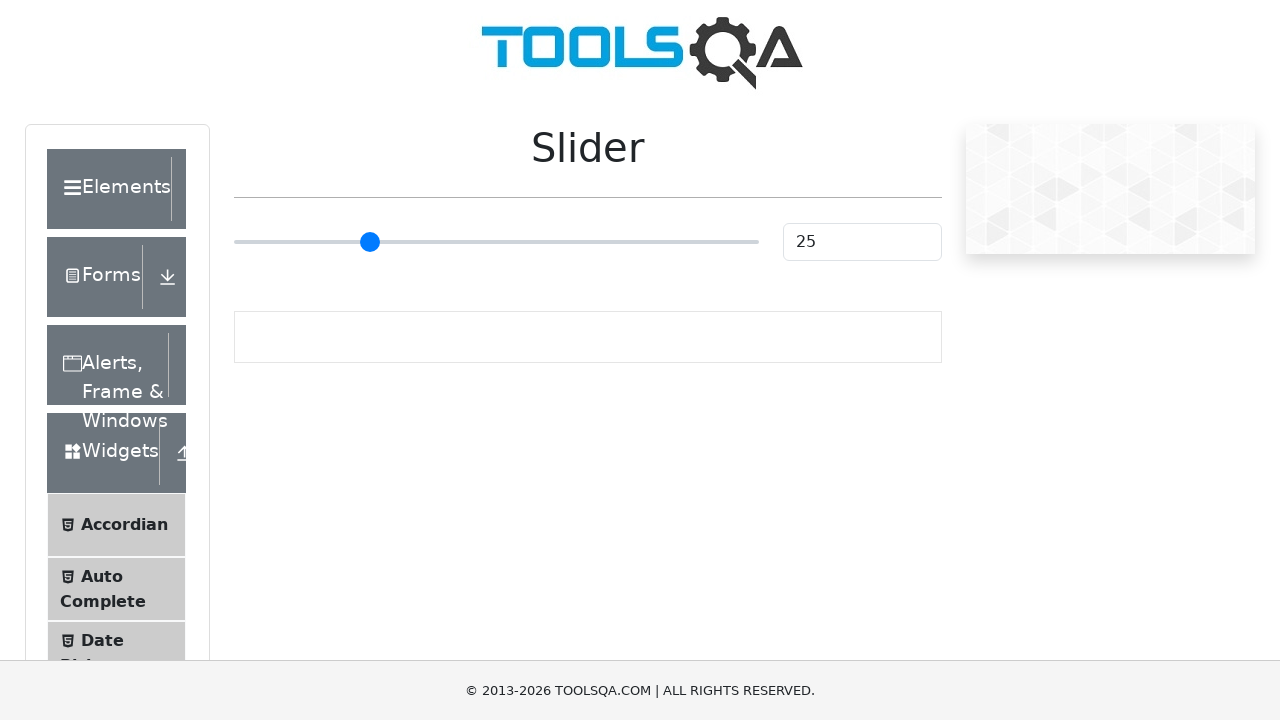

Retrieved initial slider value: 25
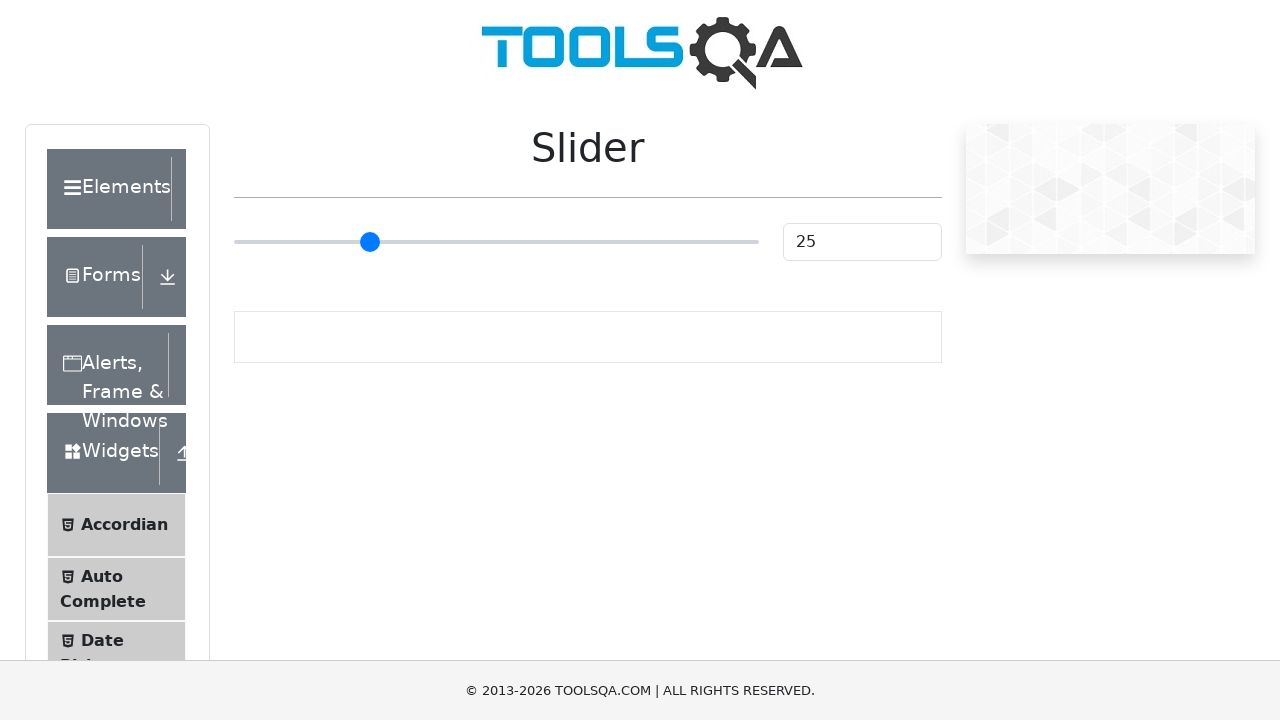

Dragged slider 200 pixels to the right at (434, 223)
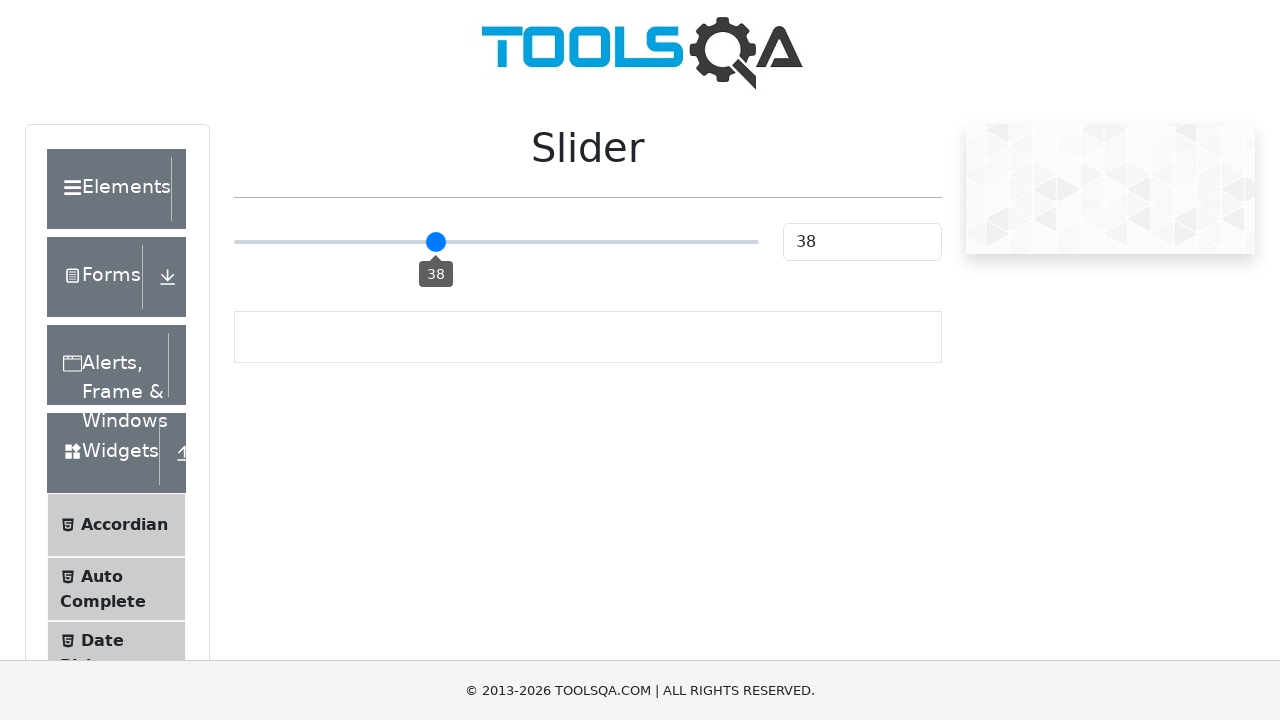

Waited 5 seconds for slider animation to complete
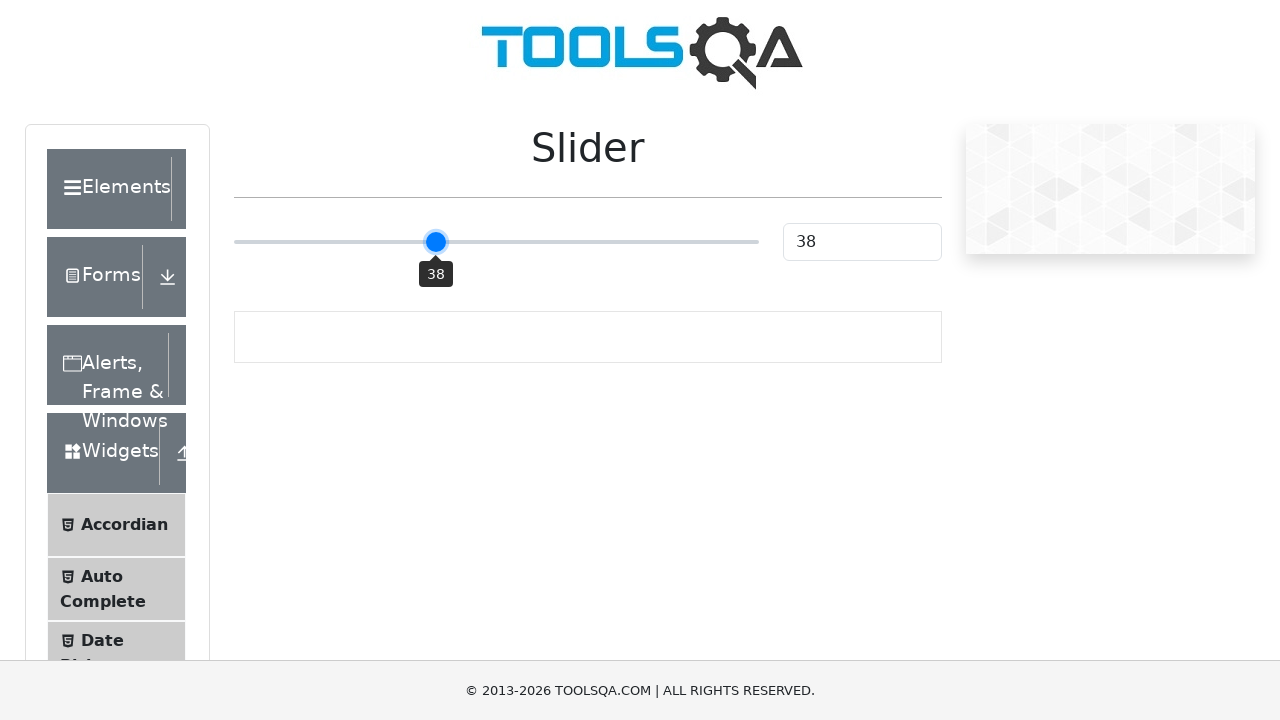

Retrieved slider value after drag: 38
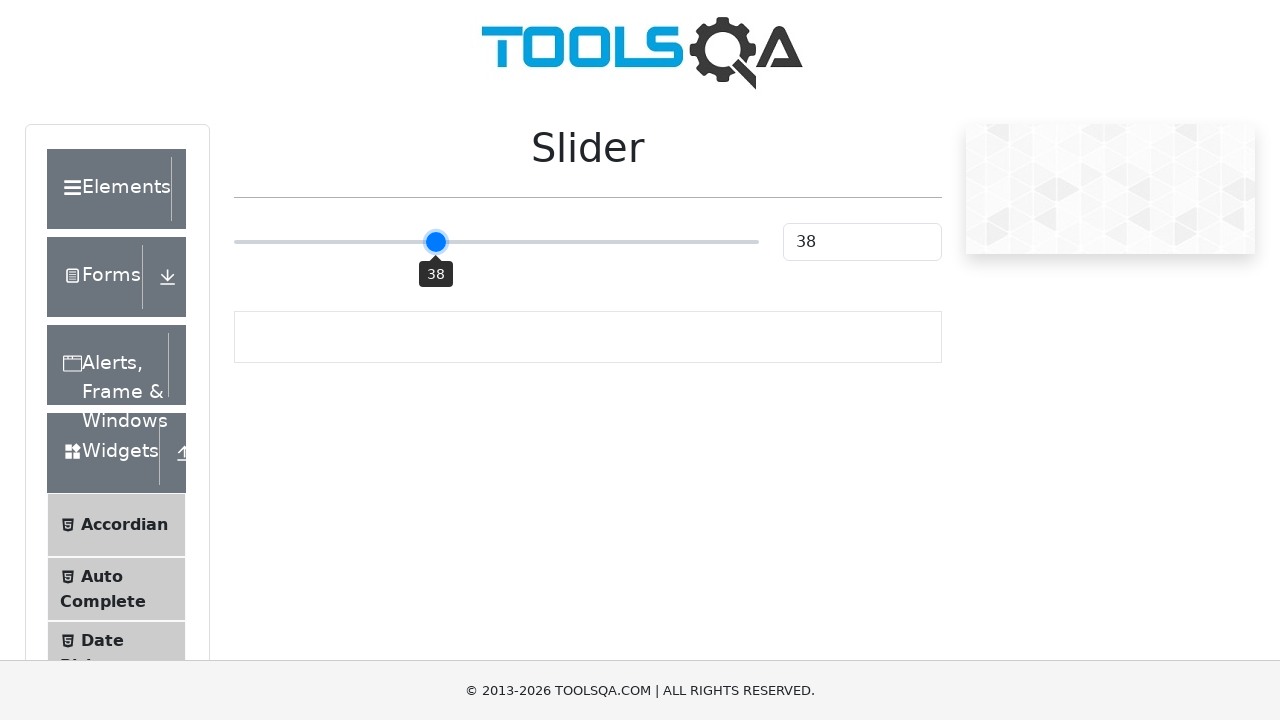

Printed initial slider value: 25
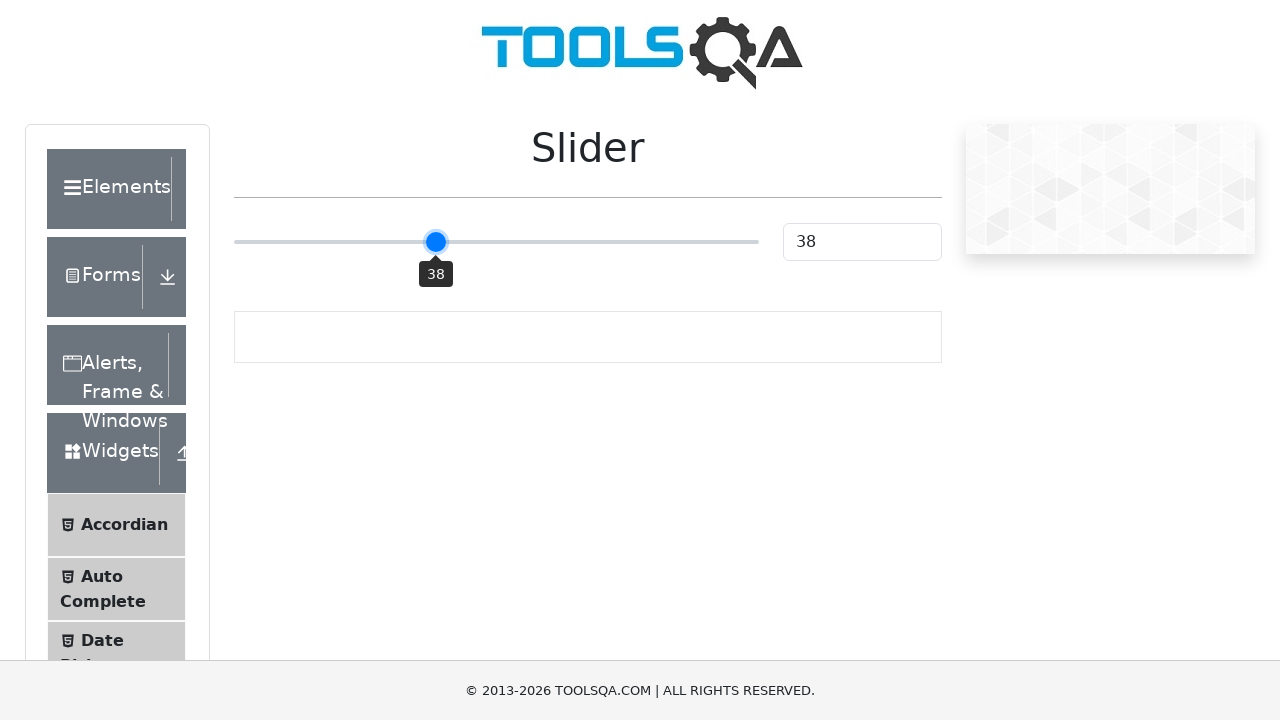

Printed final slider value: 38
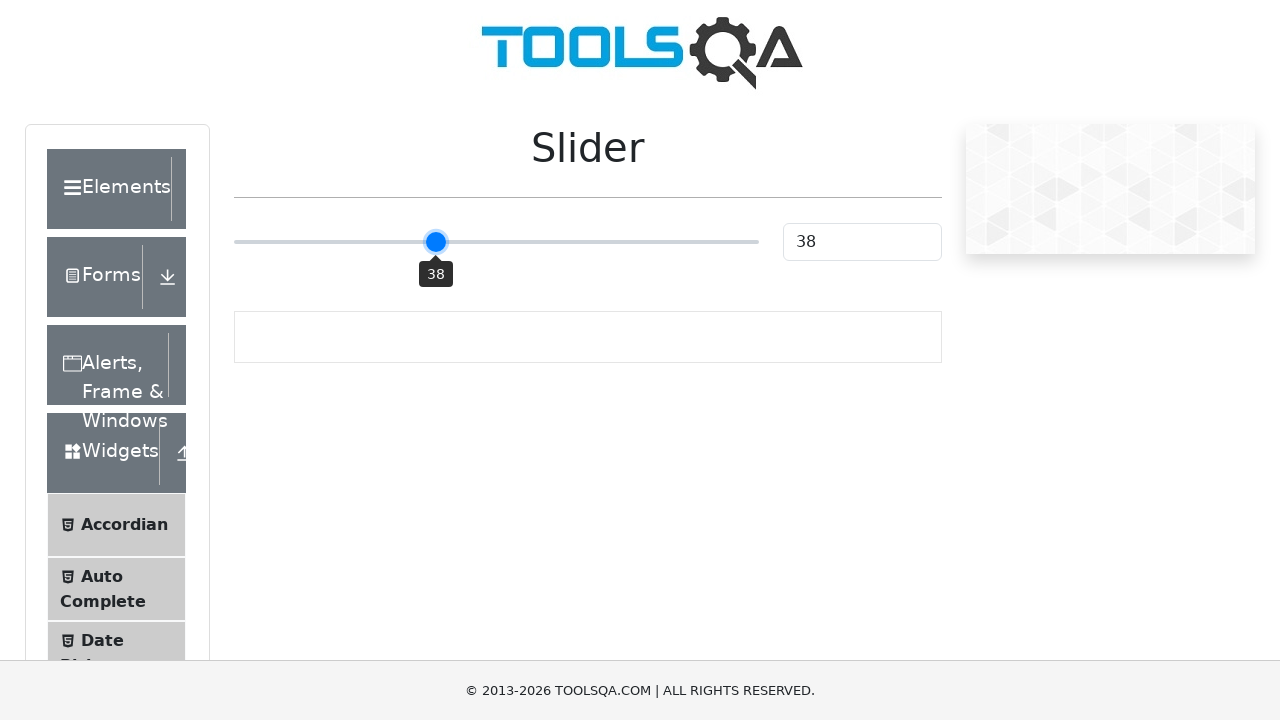

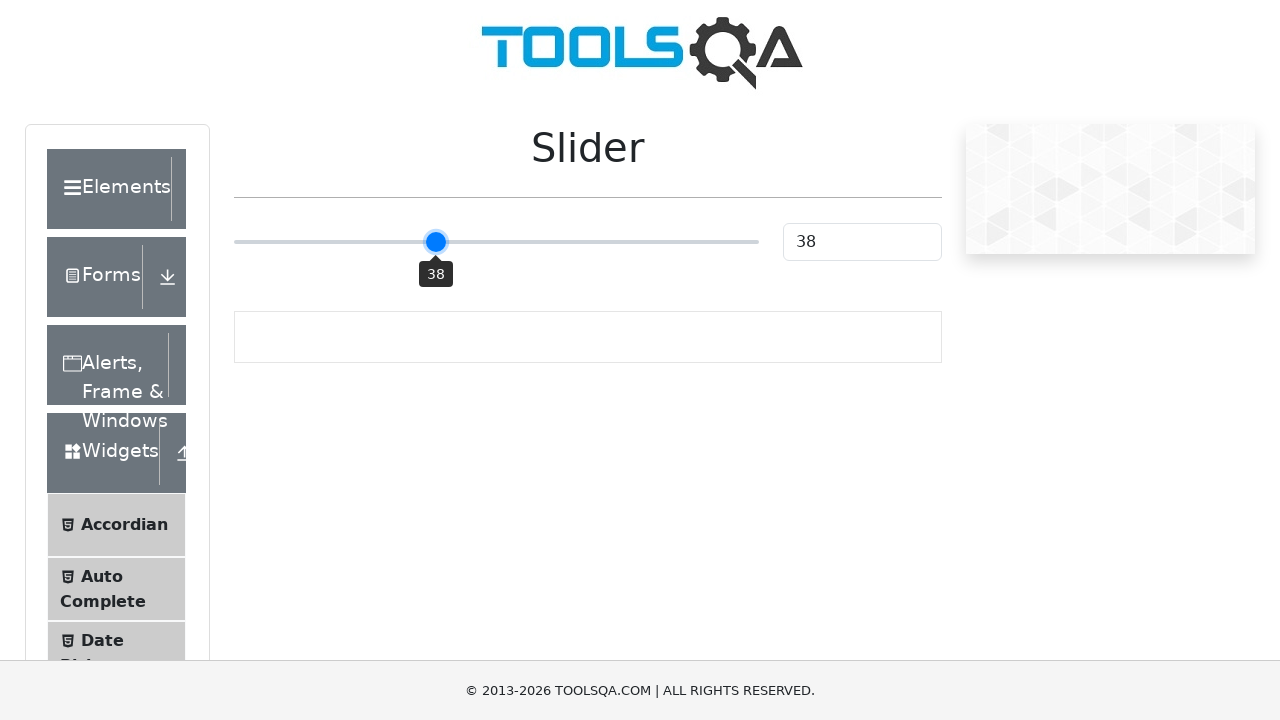